Tests the default value of a select dropdown menu

Starting URL: https://bonigarcia.dev/selenium-webdriver-java/

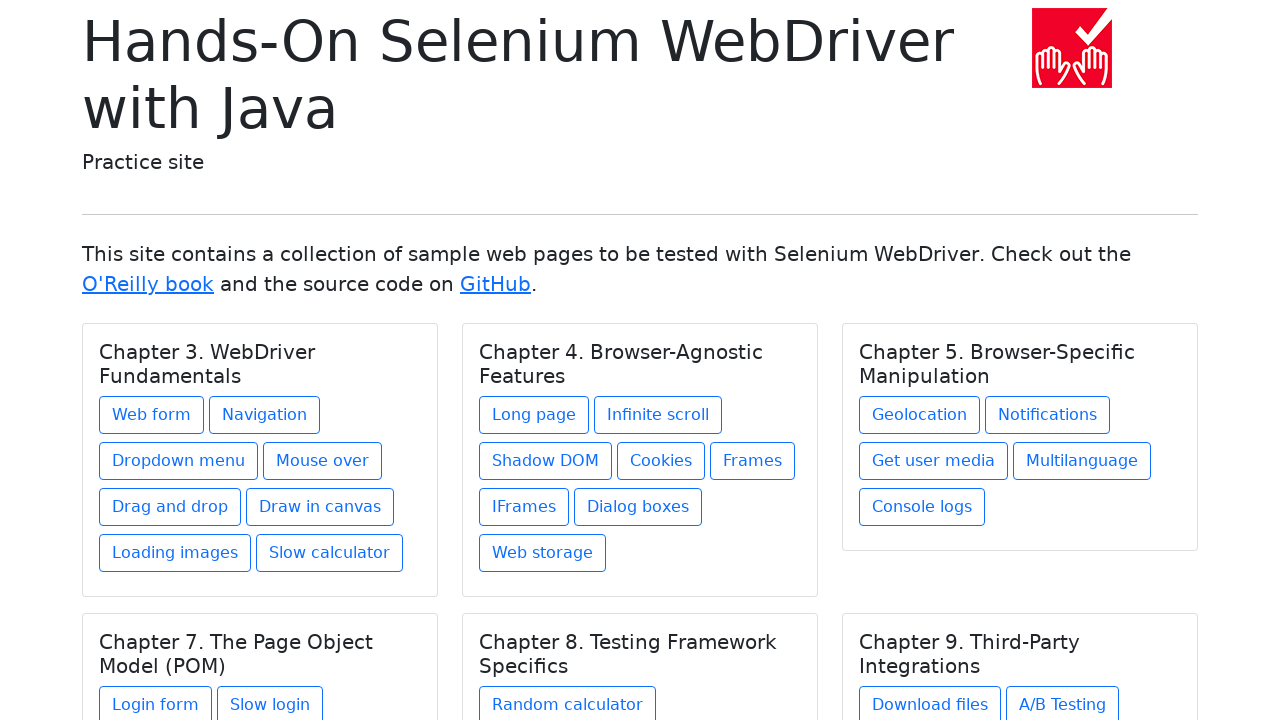

Clicked link to navigate to web form page at (152, 415) on a[href='web-form.html']
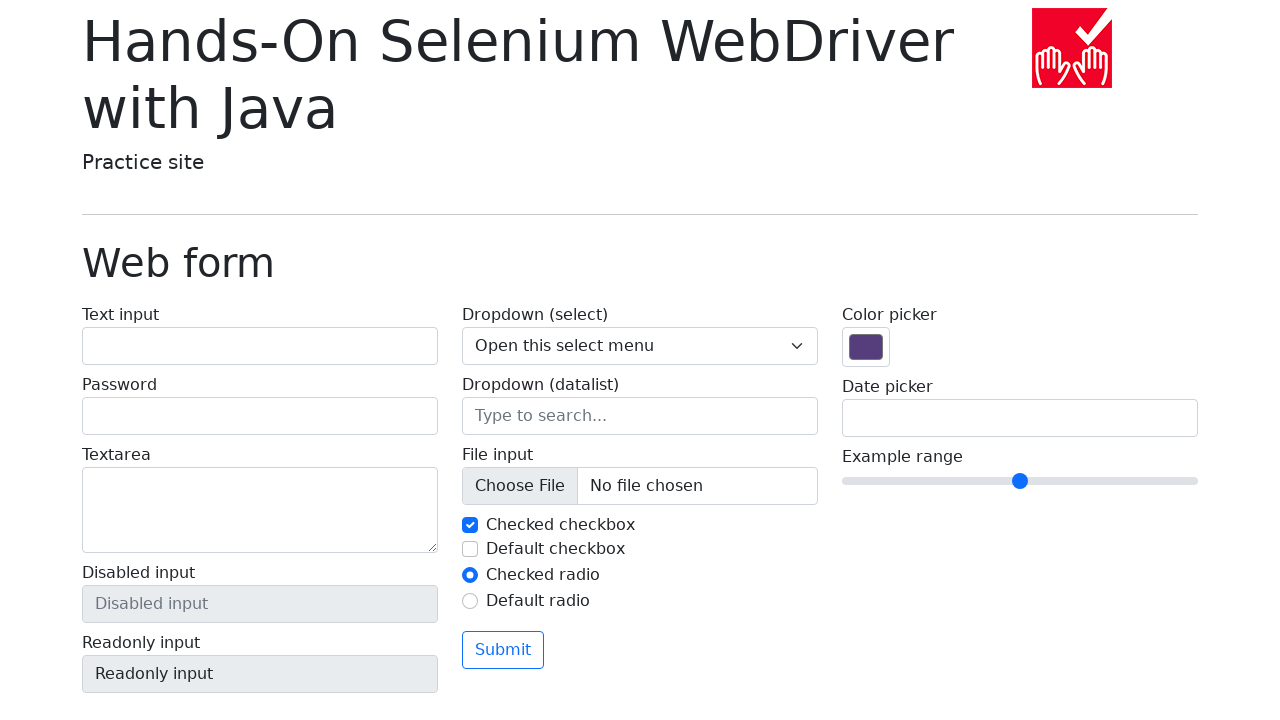

Located select dropdown with name 'my-select'
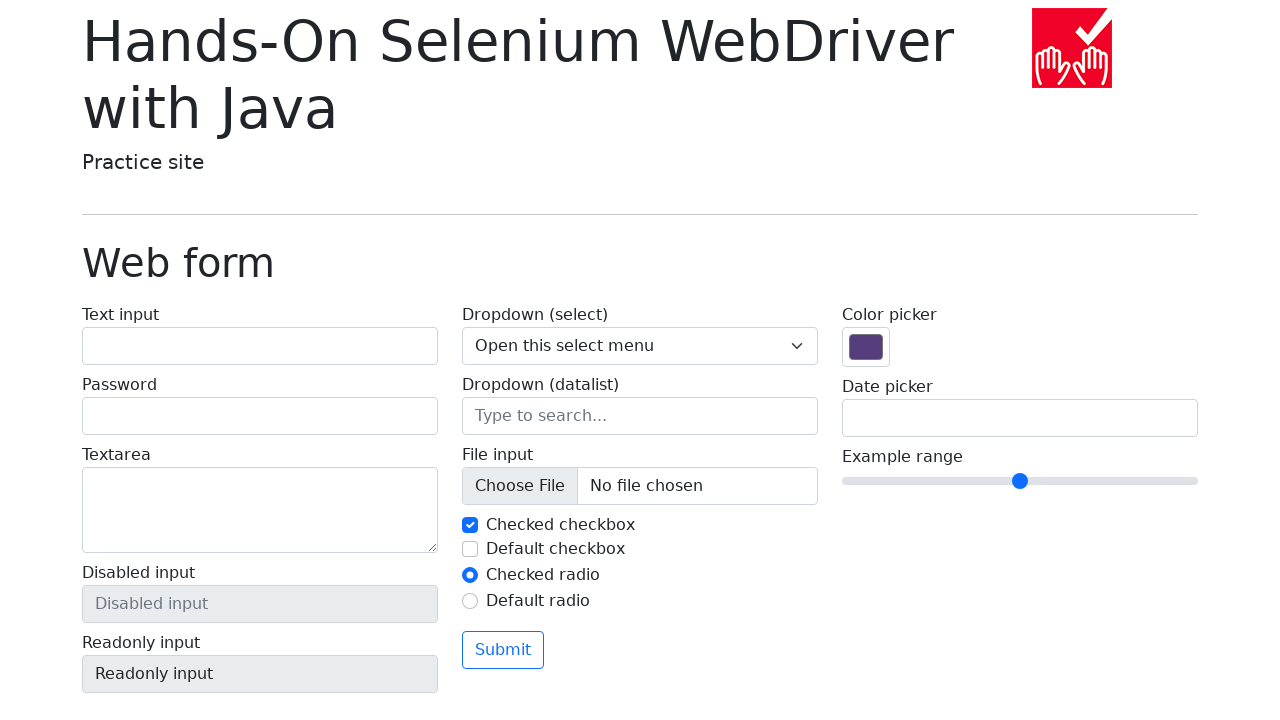

Verified default selected option is 'Open this select menu'
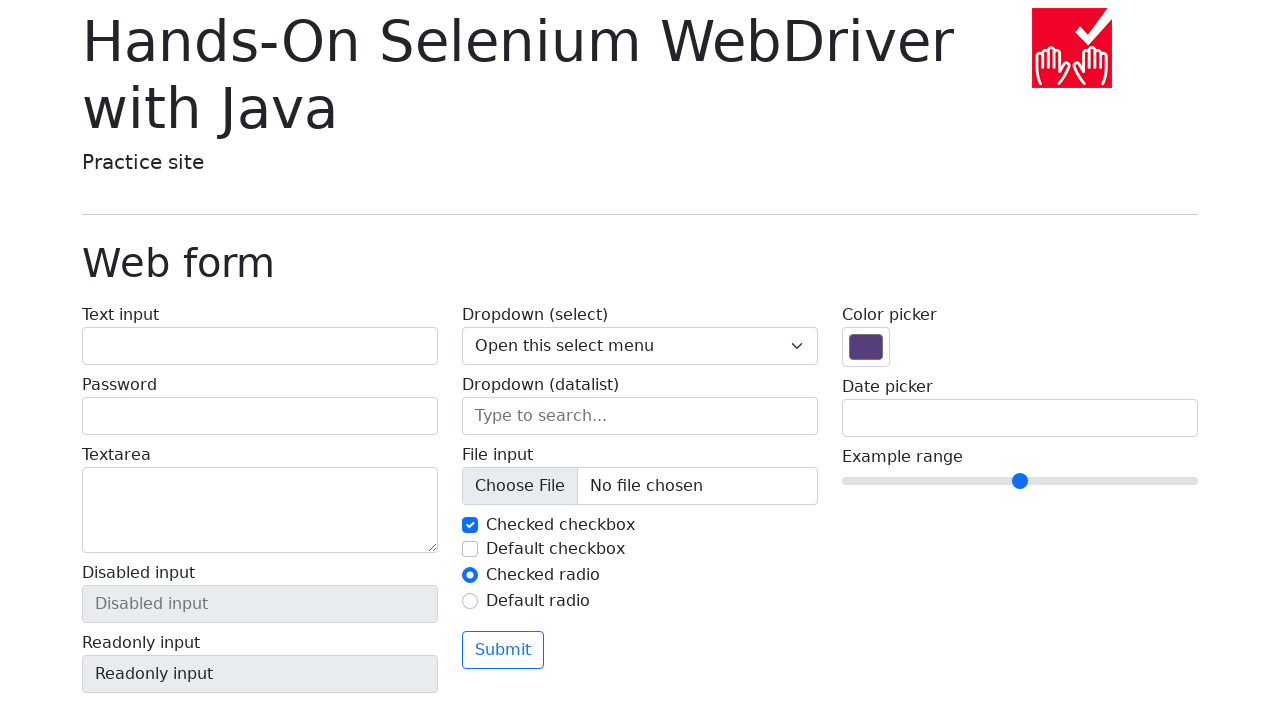

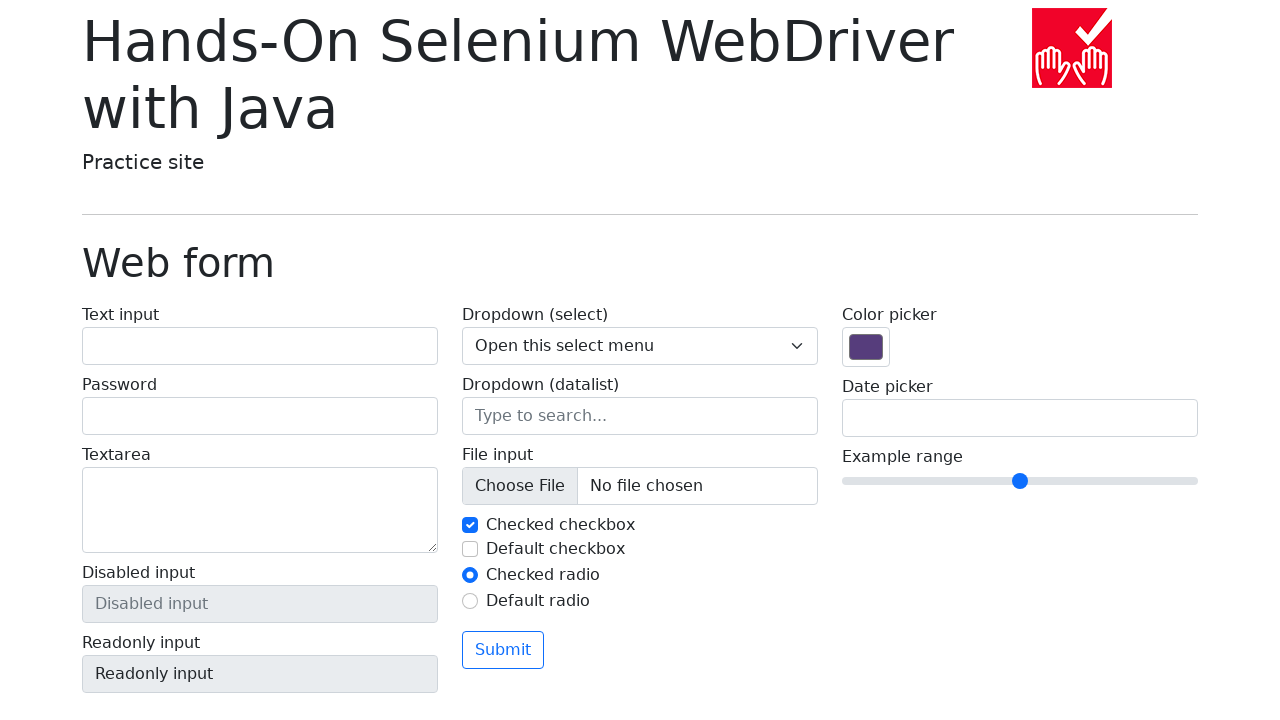